Tests a basic form demo by entering text in an input field and clicking the show message button

Starting URL: https://syntaxprojects.com/basic-first-form-demo.php

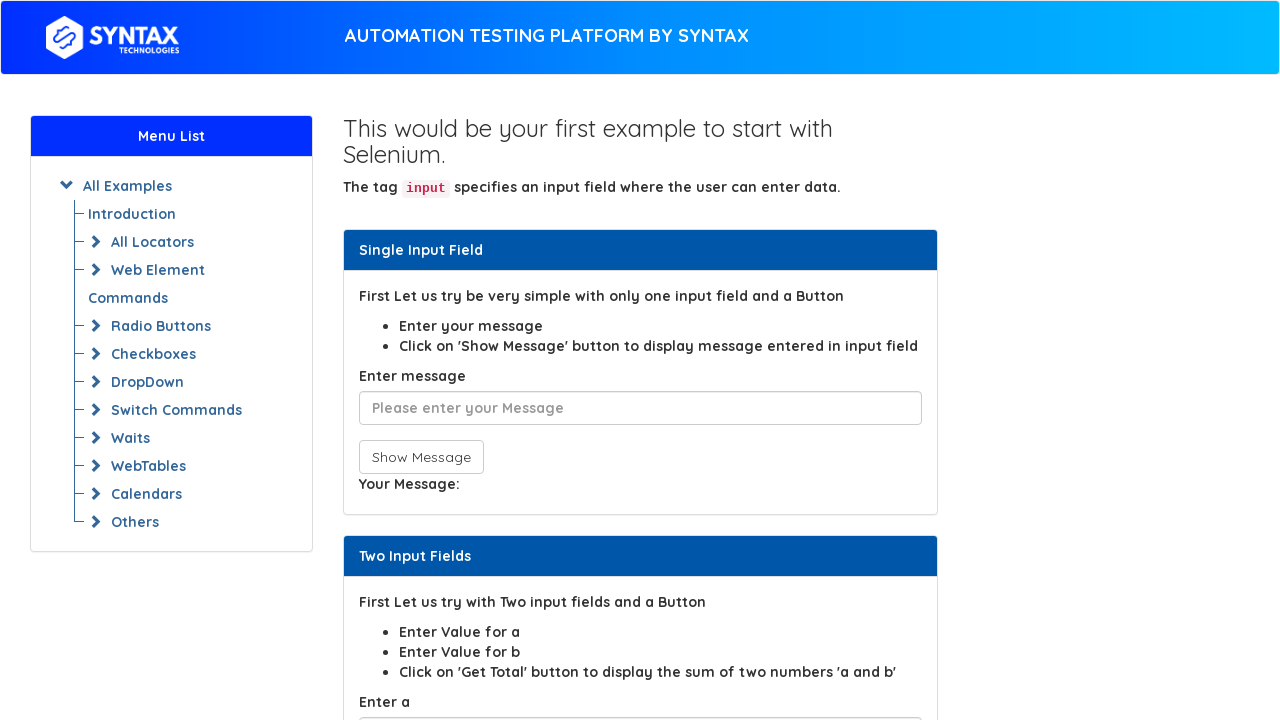

Filled input field with 'abracadabra' on input[placeholder*='Please enter']
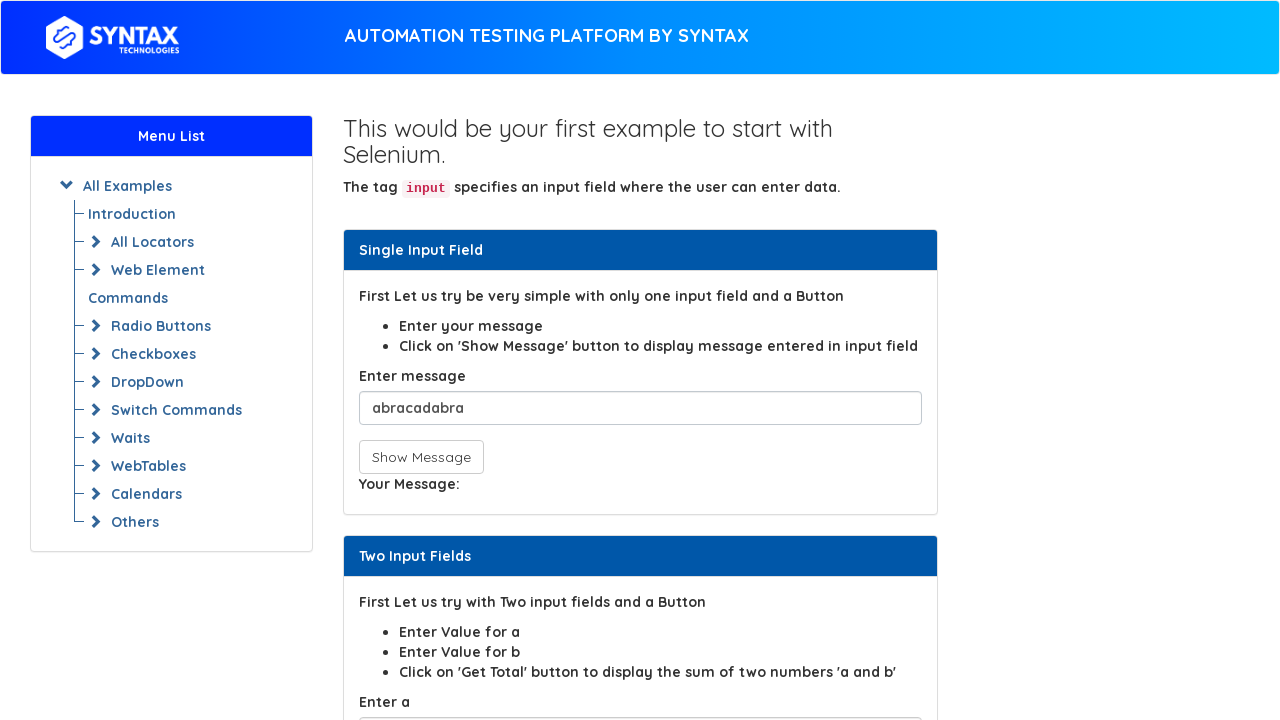

Clicked the show message button at (421, 457) on button[onclick='showInput();']
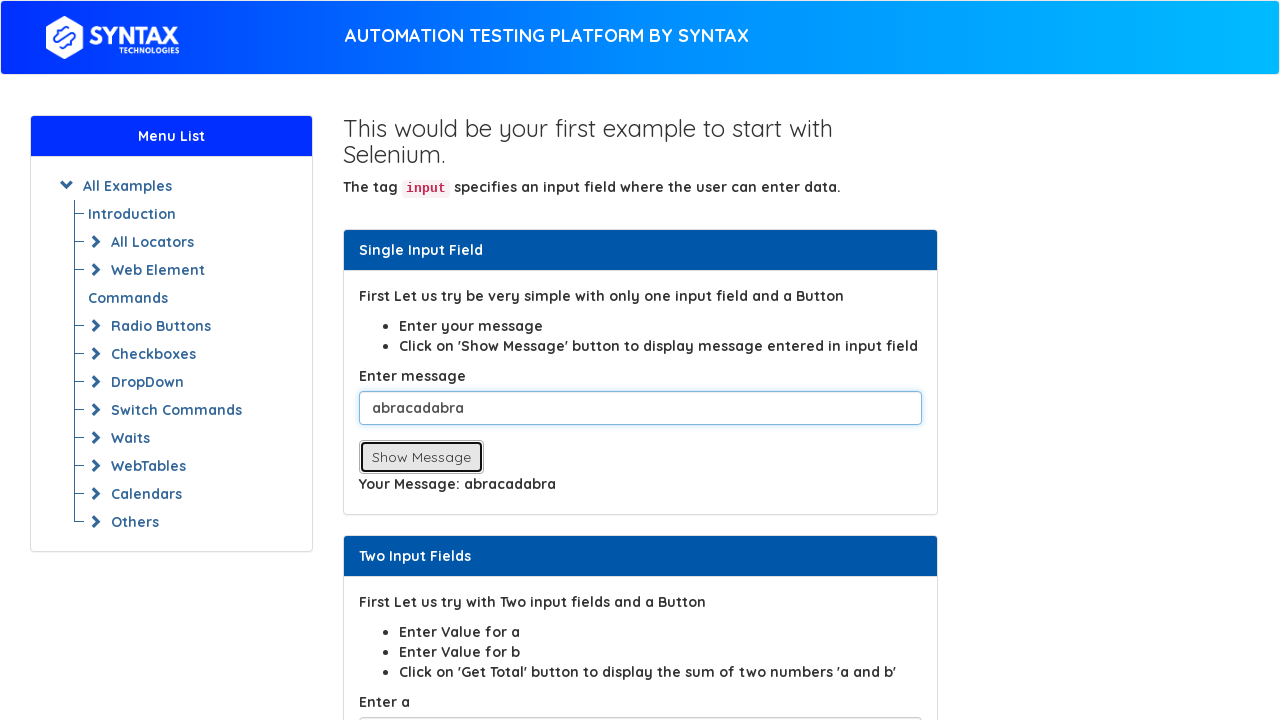

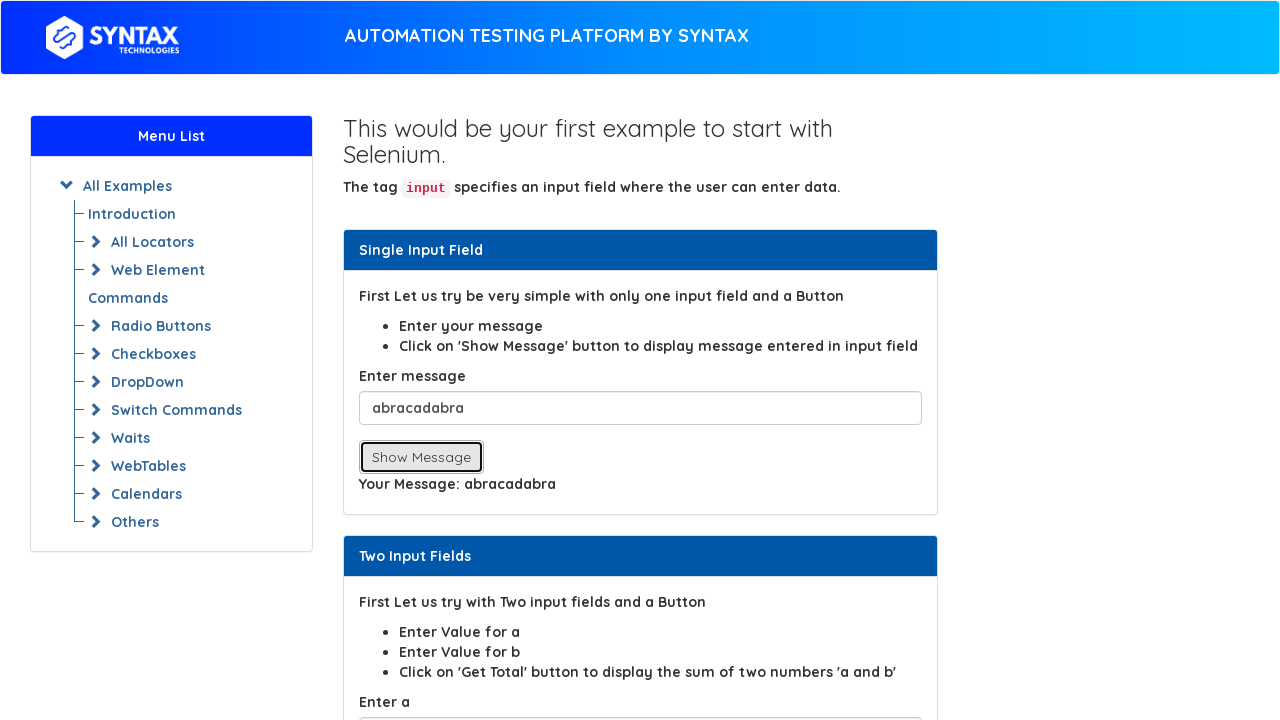